Tests login form error handling by entering invalid credentials and verifying that the appropriate error message is displayed

Starting URL: https://www.saucedemo.com/

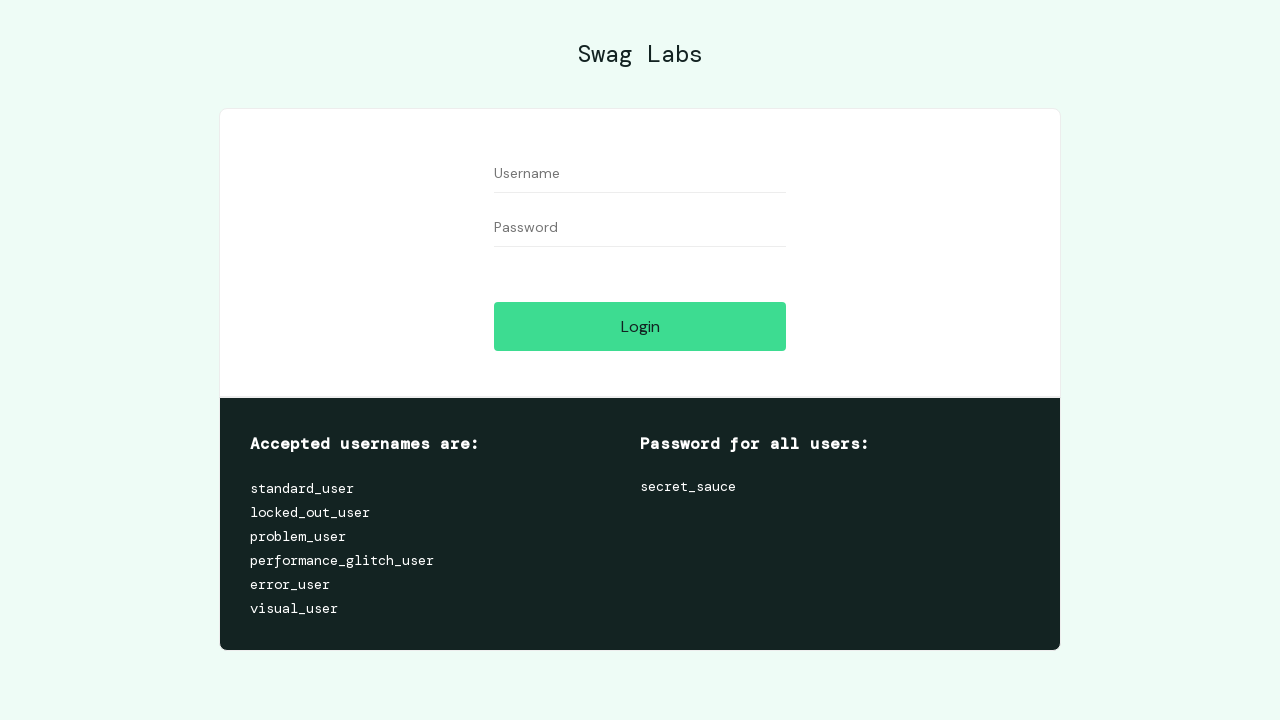

Filled username field with 'standard_user' on #user-name
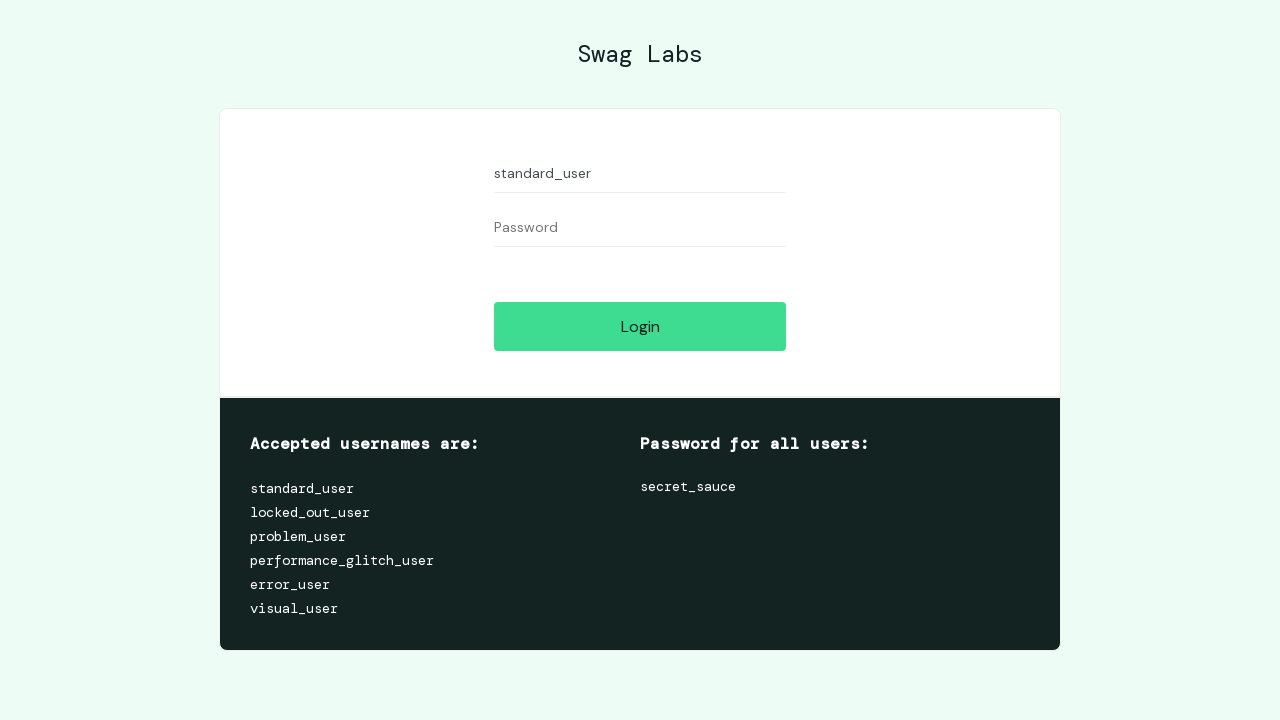

Filled password field with incorrect password 'secret_s' on #password
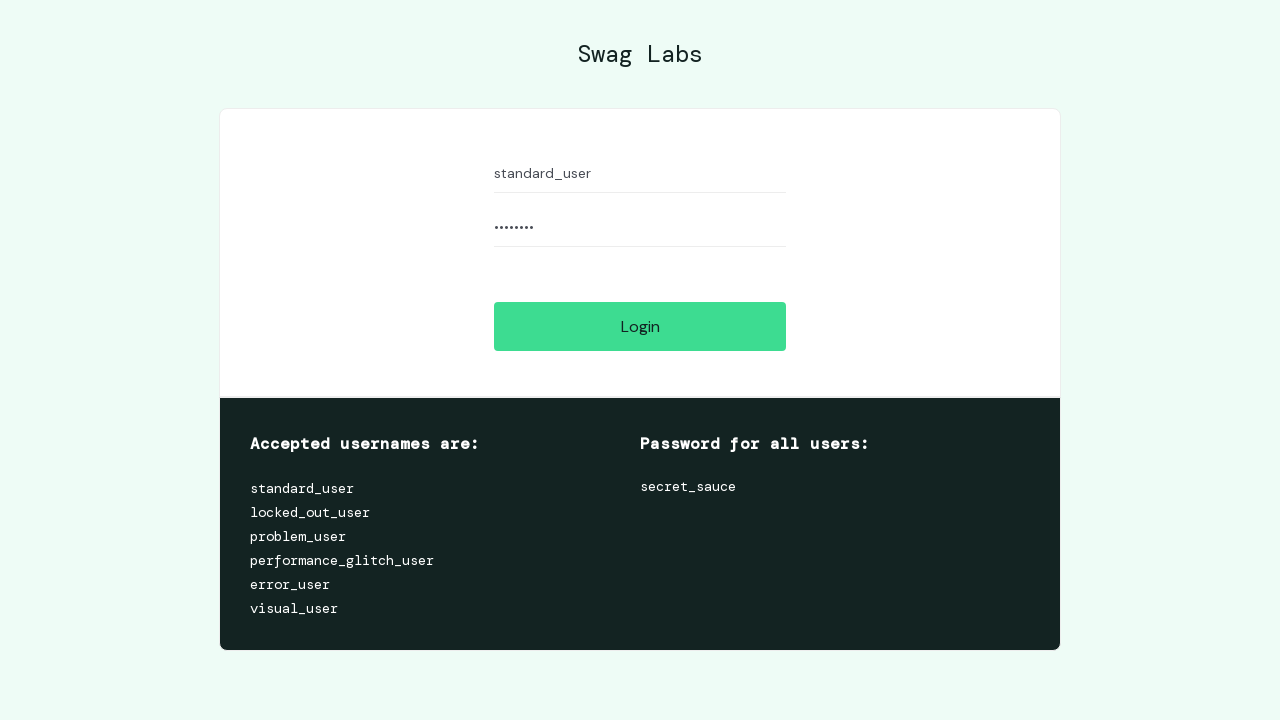

Clicked login button to submit credentials at (640, 326) on #login-button
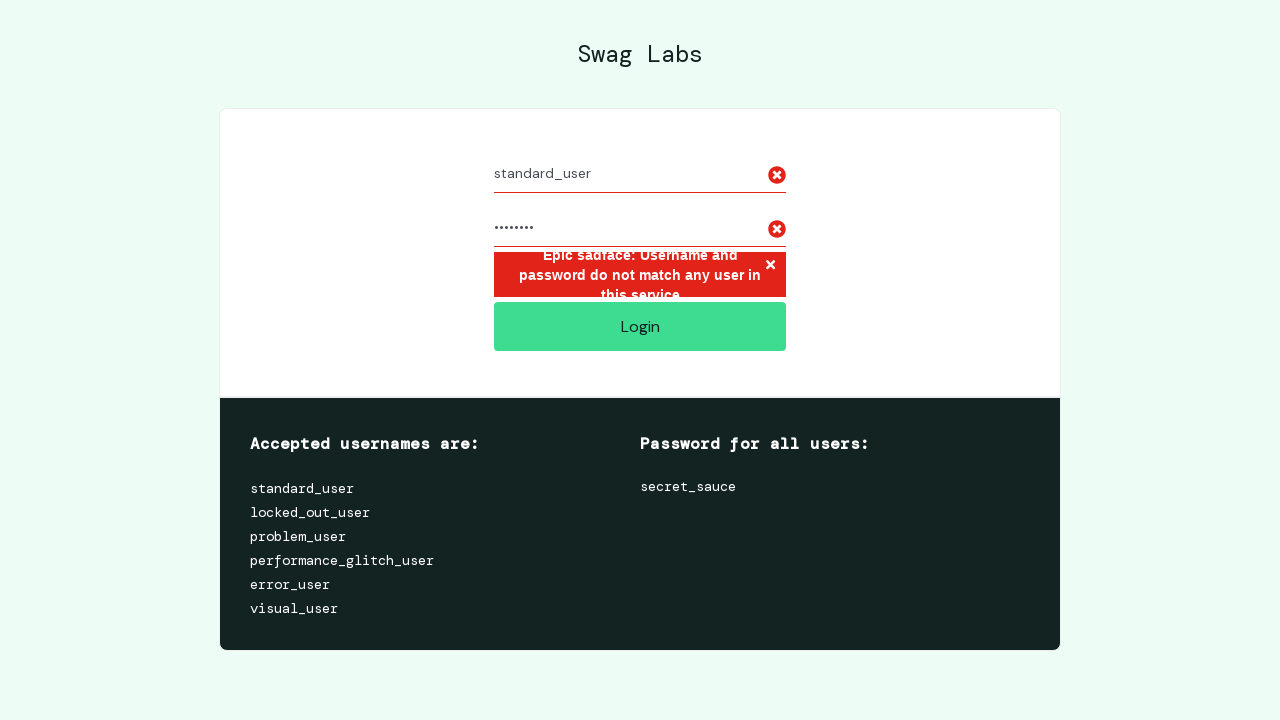

Verified error message 'Epic sadface: Username and password do not match any user in this service' is displayed
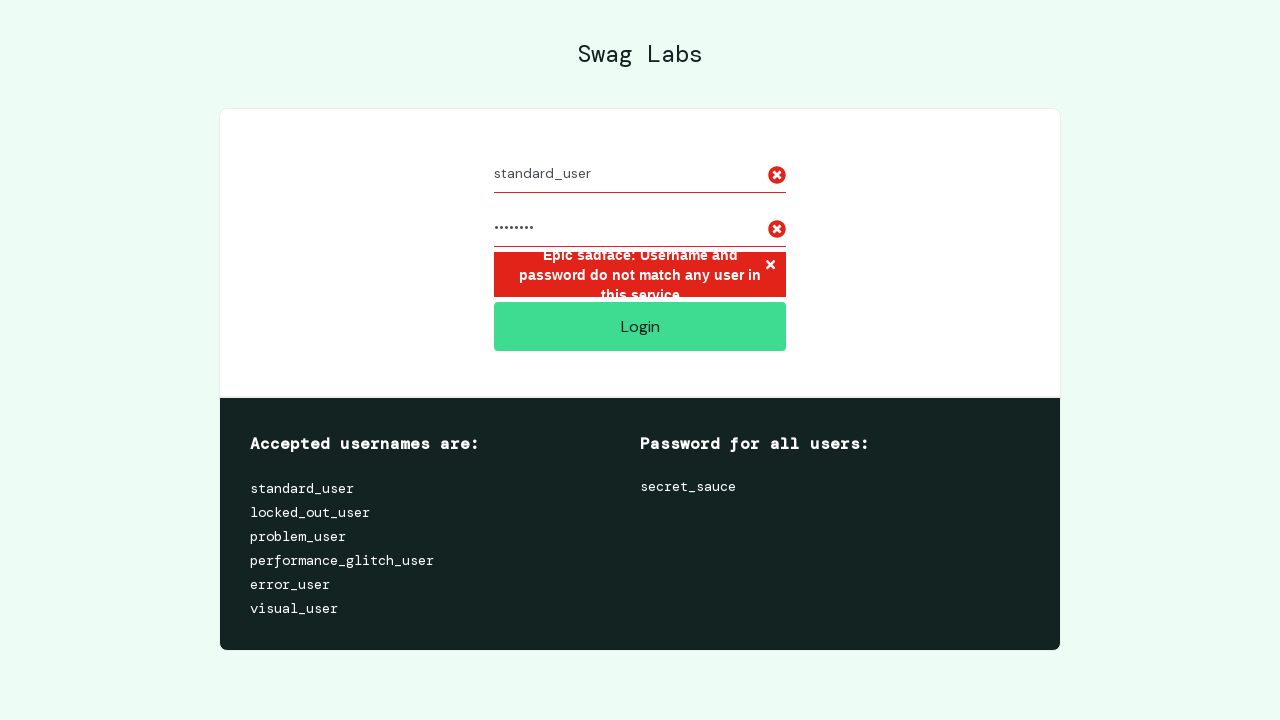

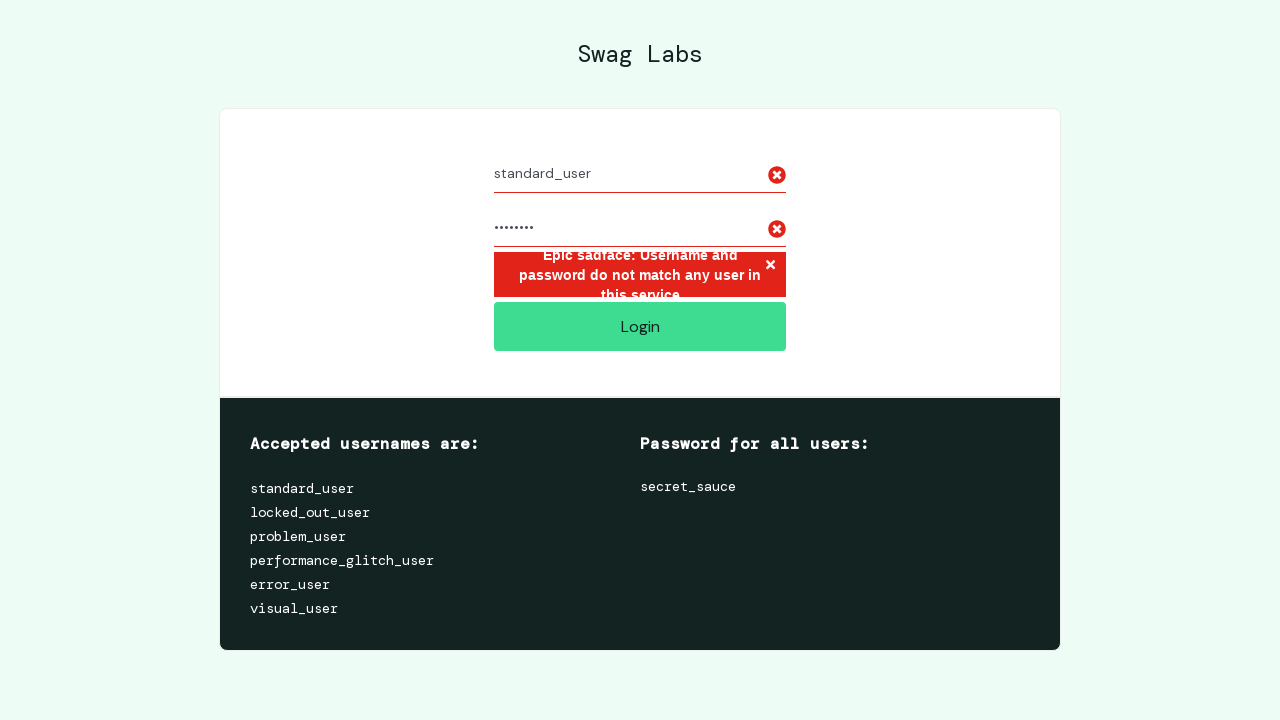